Tests dynamic loading functionality by clicking the Start button and verifying that "Hello World!" text appears after loading

Starting URL: https://the-internet.herokuapp.com/dynamic_loading/1

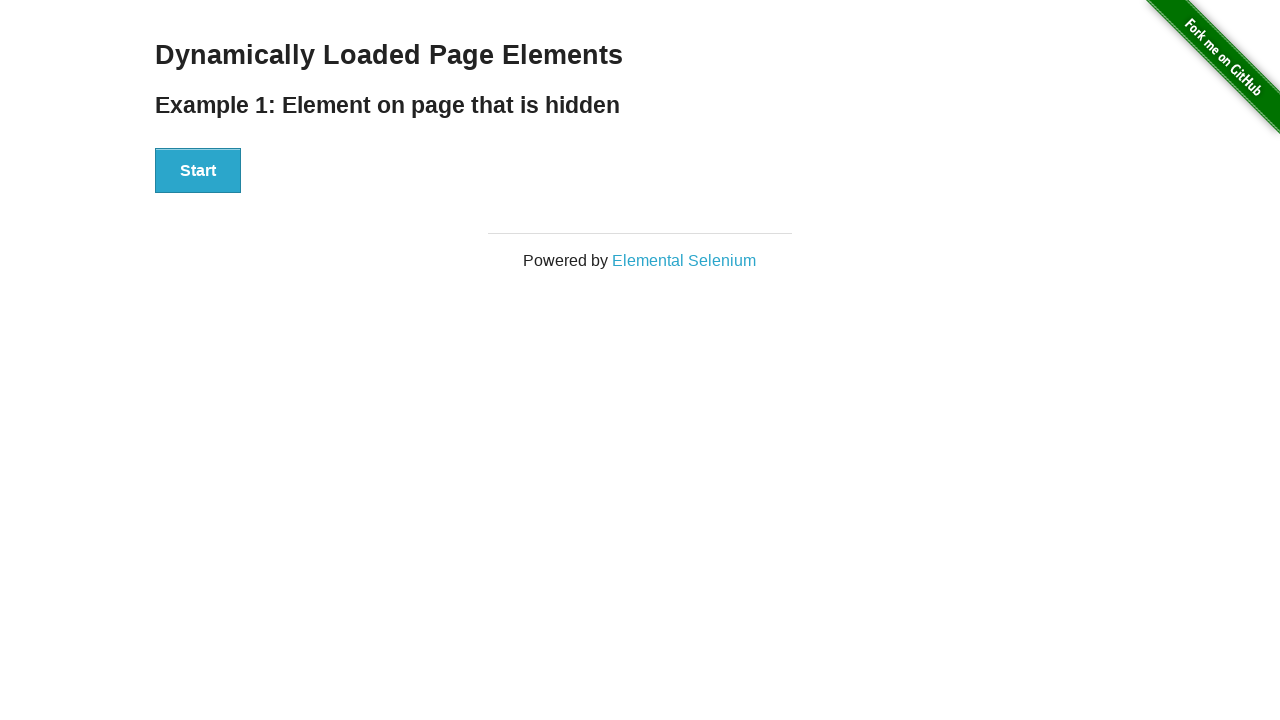

Clicked the Start button to trigger dynamic loading at (198, 171) on xpath=//button
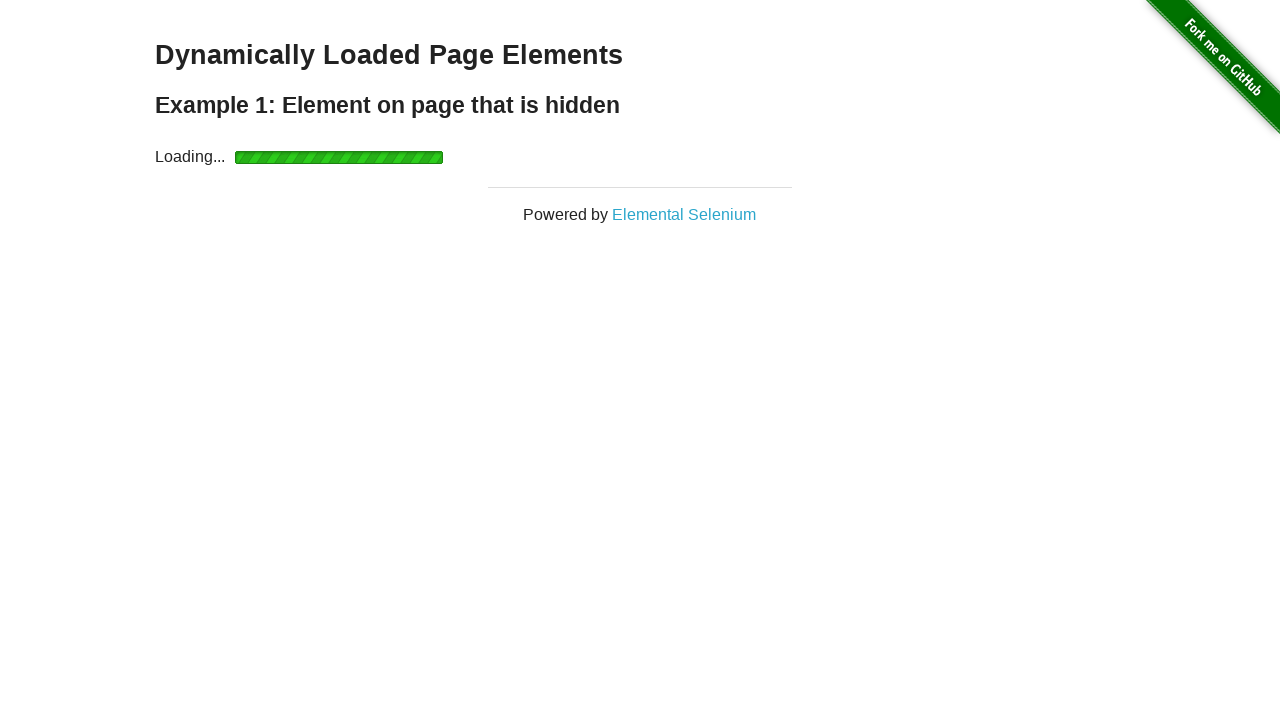

Waited for 'Hello World!' text to become visible after loading
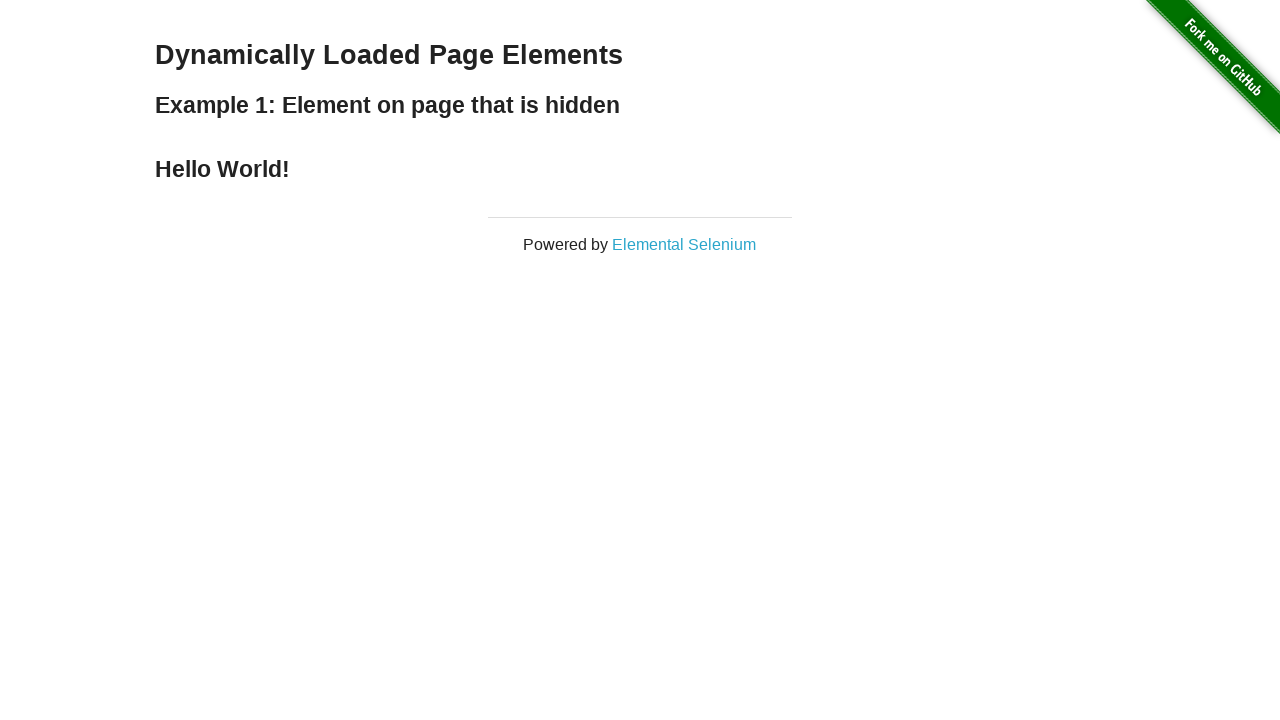

Verified that 'Hello World!' text is visible on the page
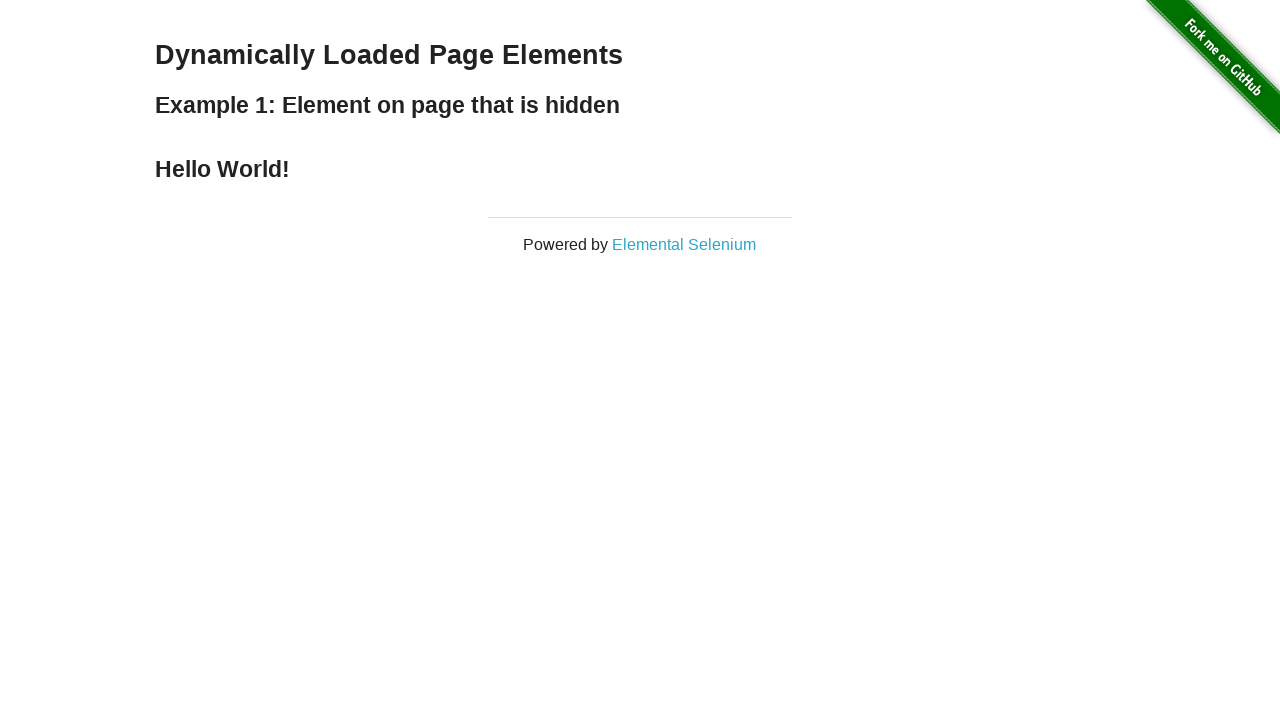

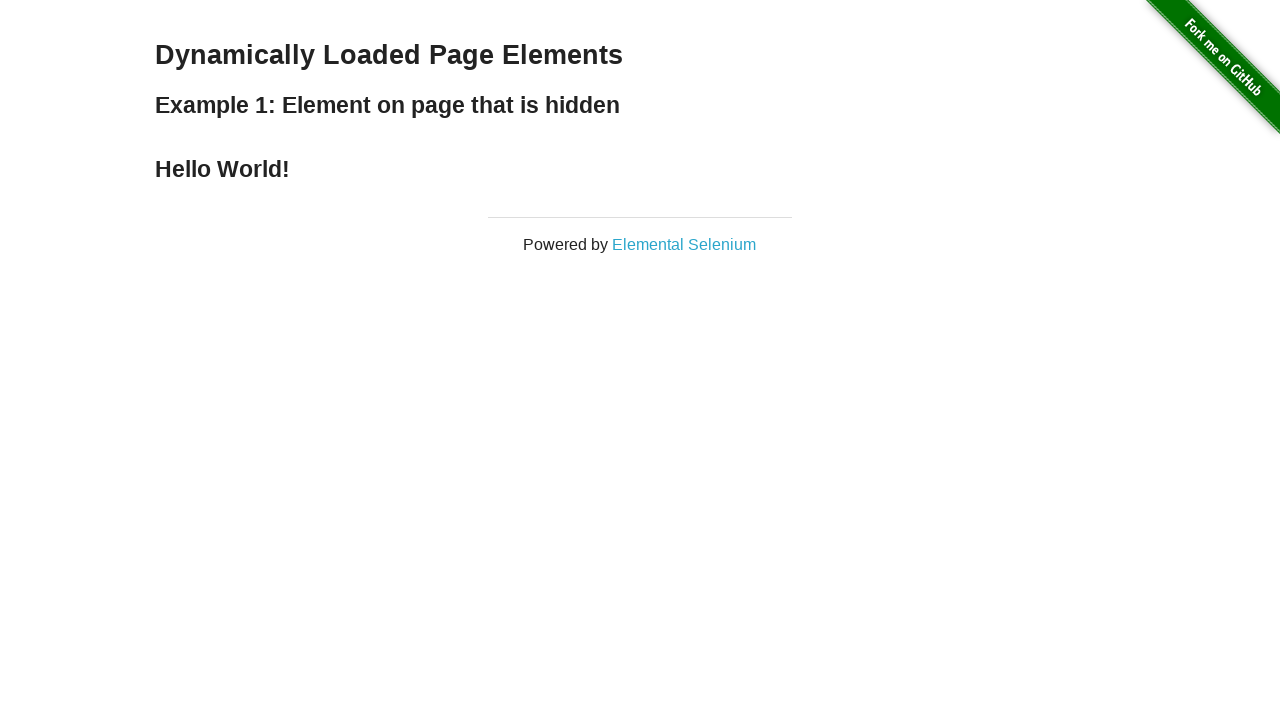